Navigates to Google accounts page, maximizes the window, and retrieves the page title and URL

Starting URL: https://accounts.google.com/

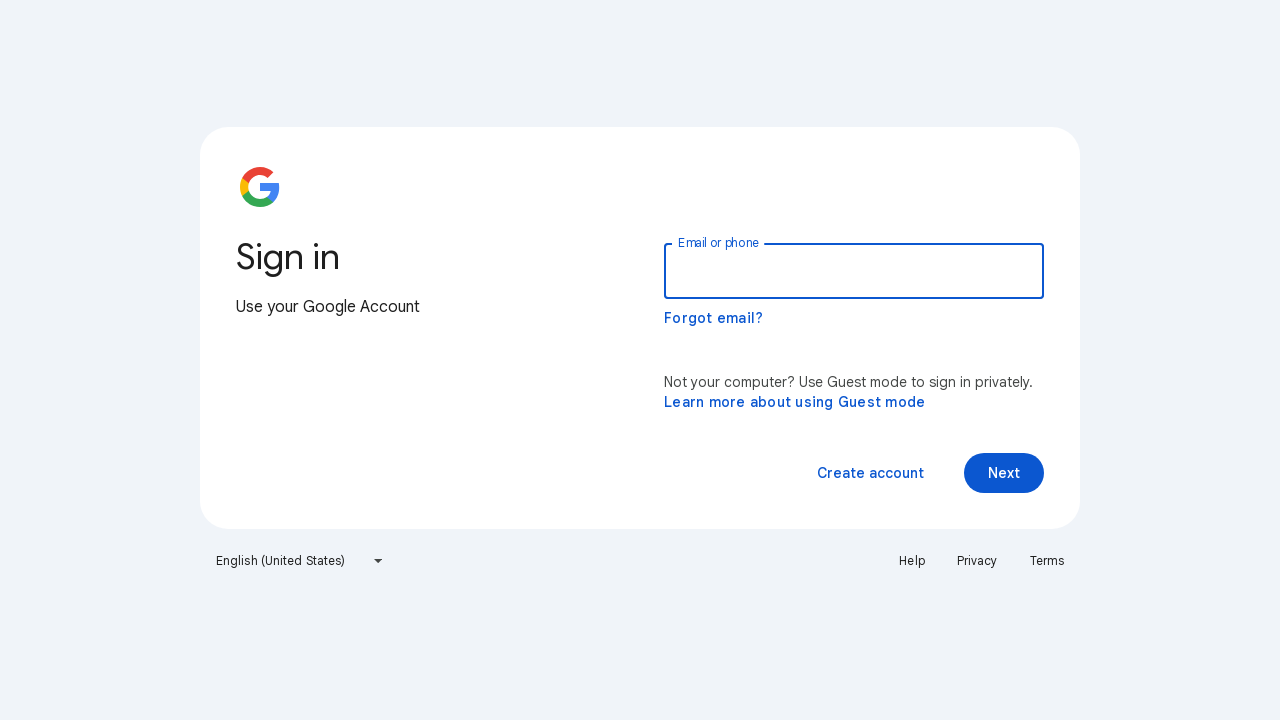

Maximized browser window to 1920x1080
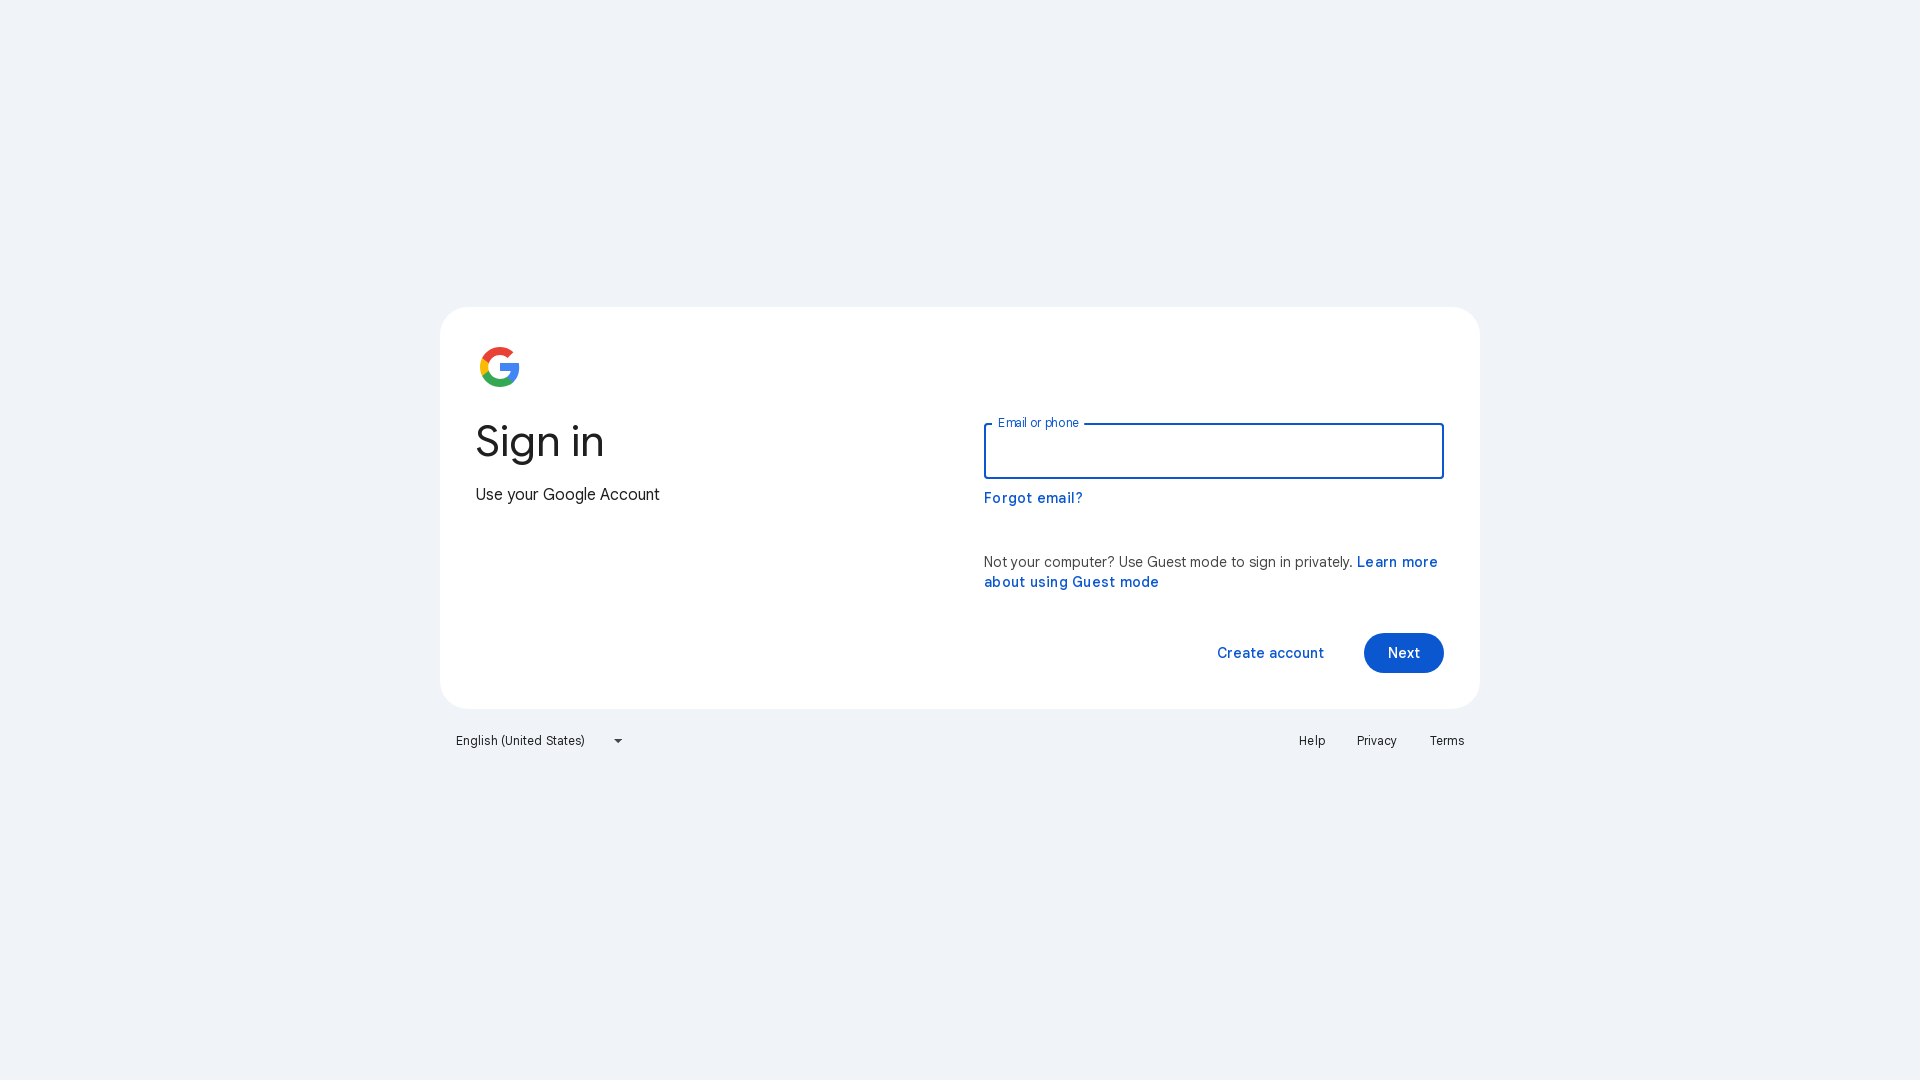

Retrieved page title: Sign in - Google Accounts
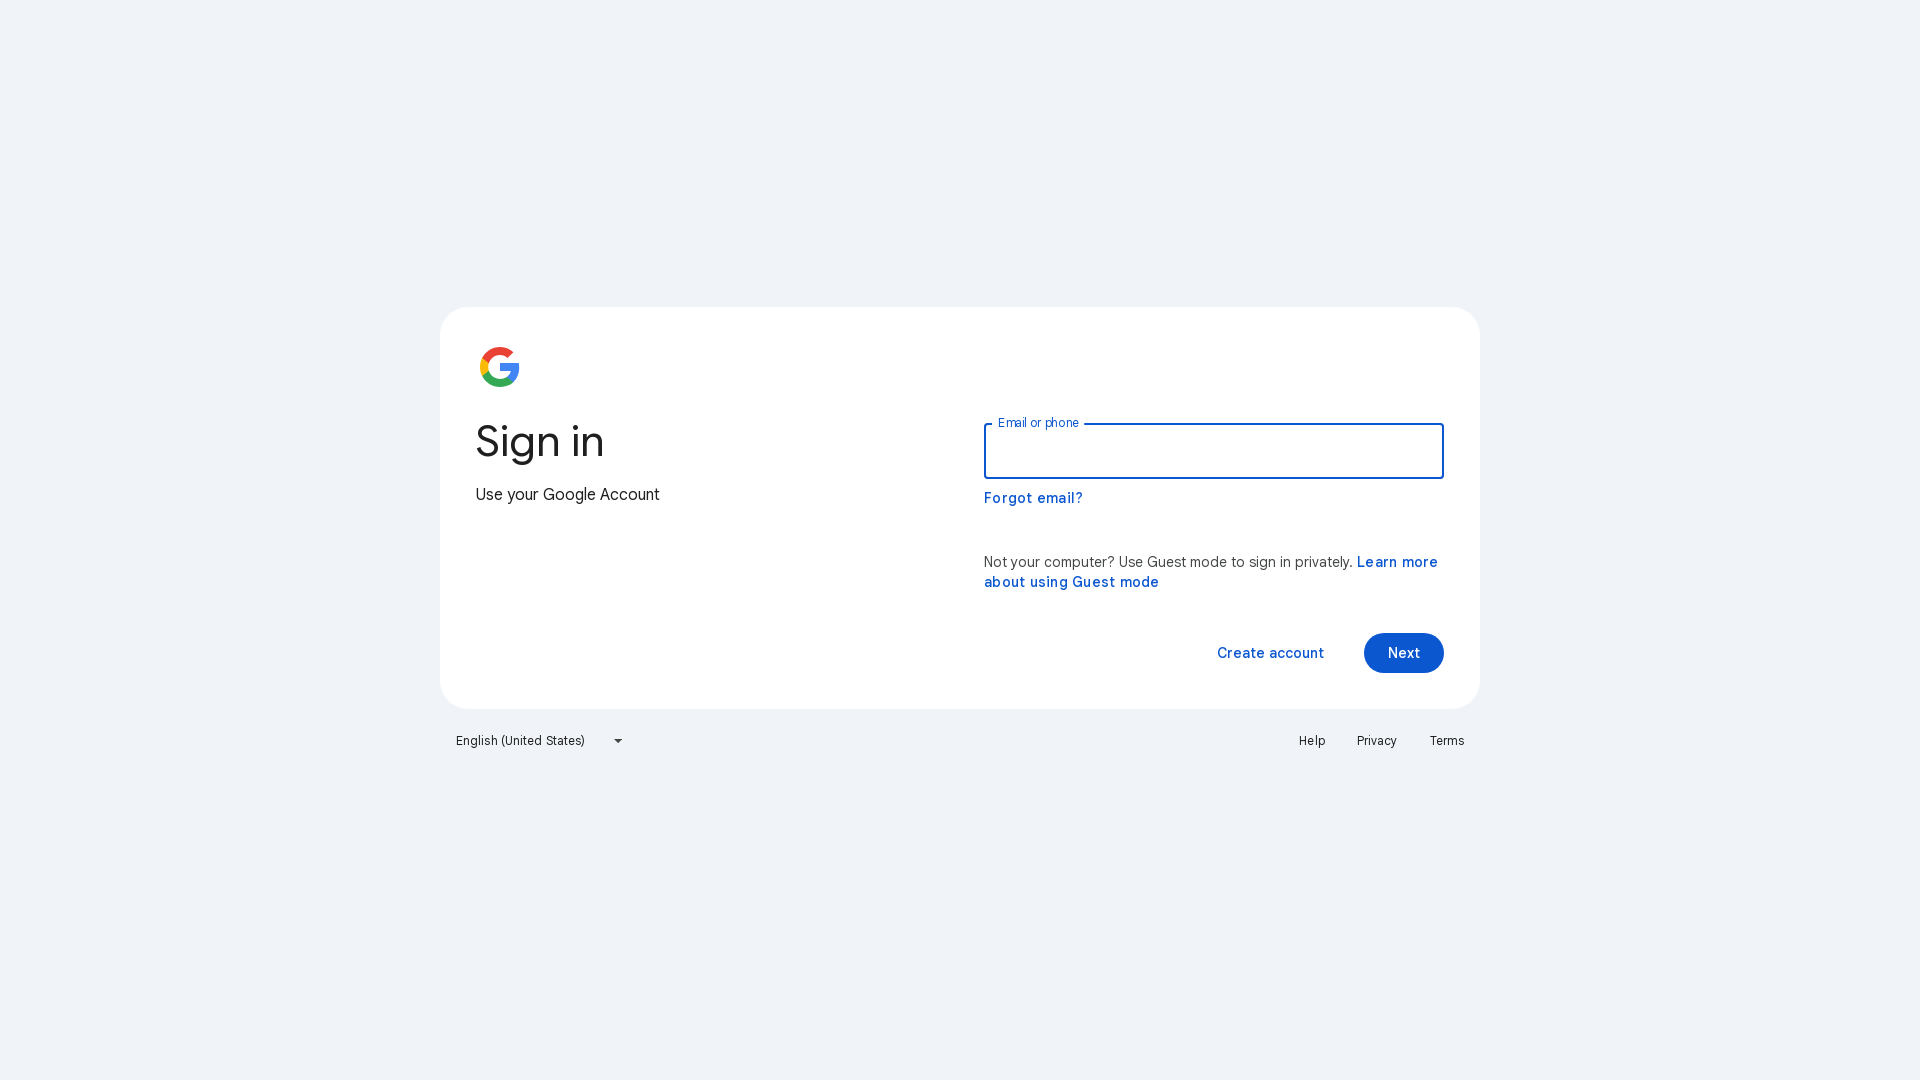

Retrieved page URL: https://accounts.google.com/v3/signin/identifier?continue=https%3A%2F%2Faccounts.google.com%2F&dsh=S-1844035487%3A1772112782587997&followup=https%3A%2F%2Faccounts.google.com%2F&ifkv=ASfE1-r5gkkAJSerblpMNnSwtCqunBAnkENA2gUoOIKjagiRu9zklZncWGe11vQFjnBEoX8x2_zrHw&passive=1209600&flowName=GlifWebSignIn&flowEntry=ServiceLogin
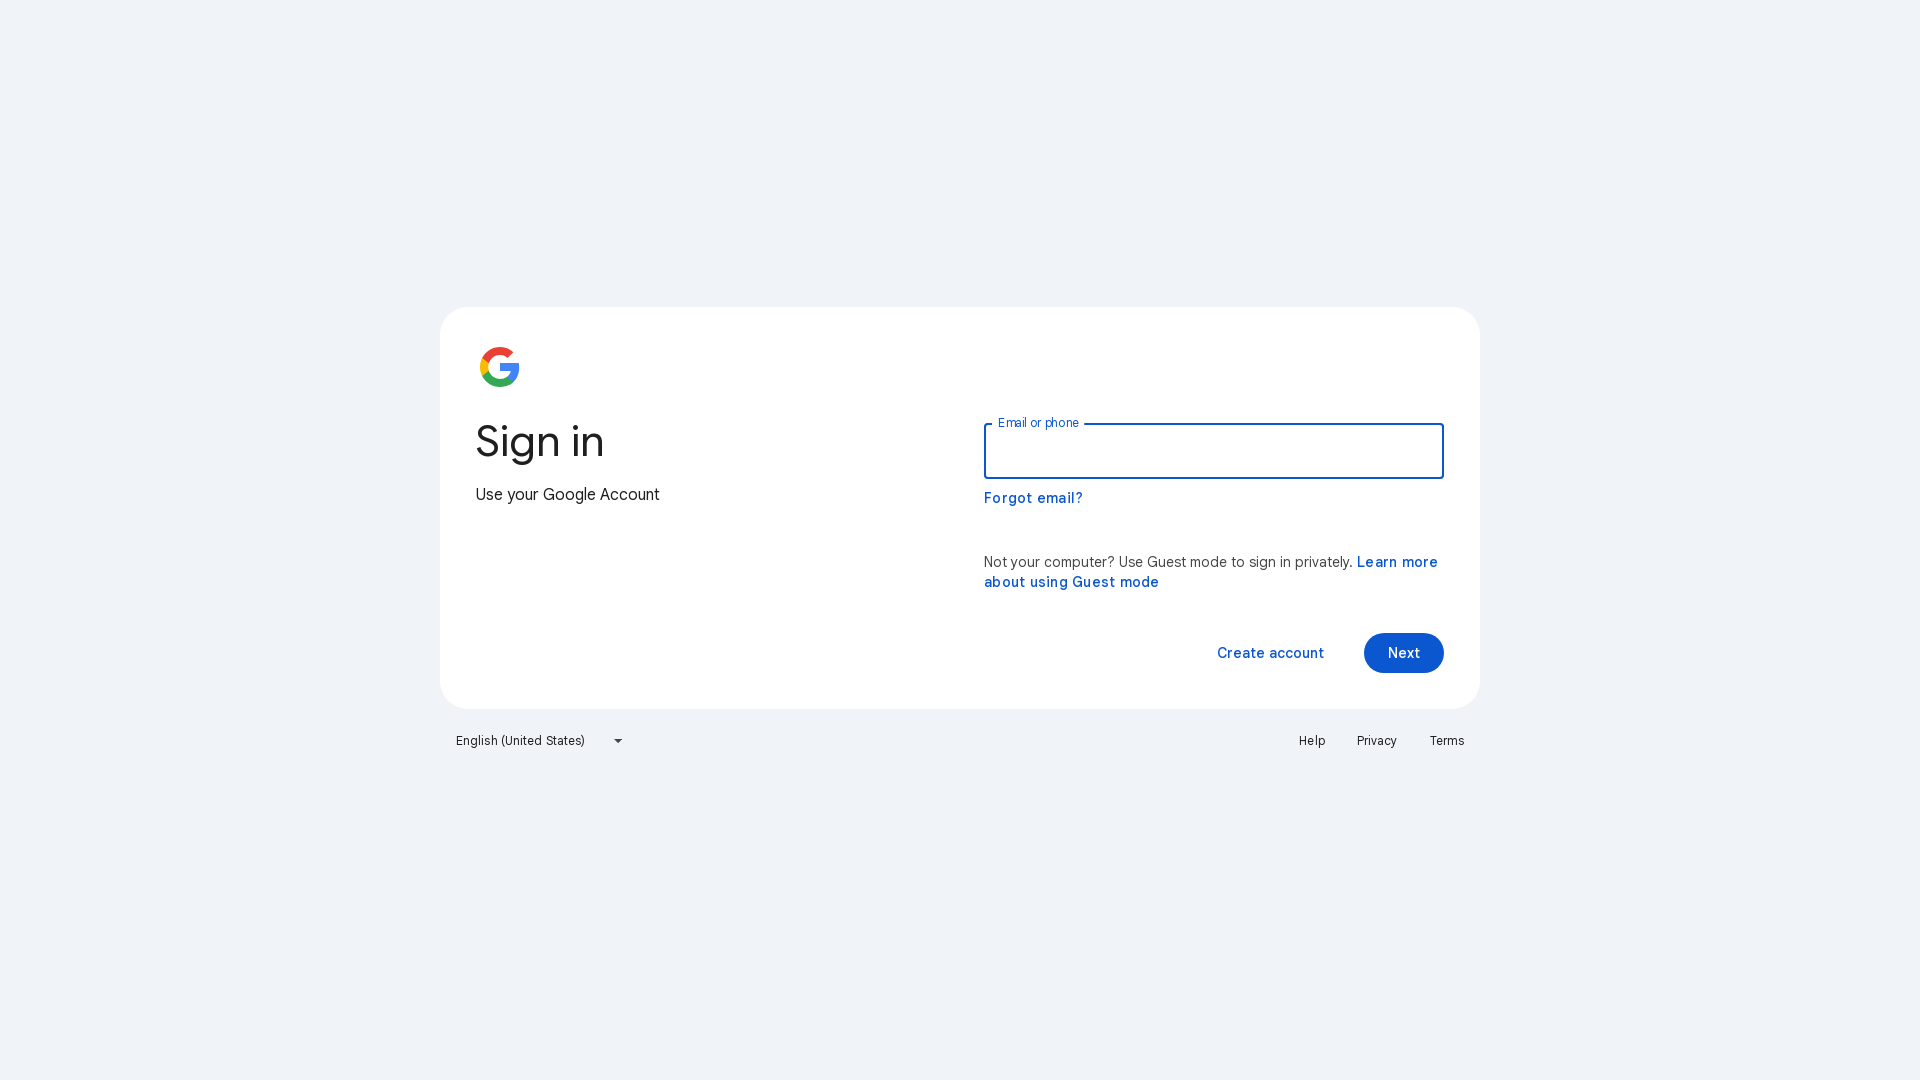

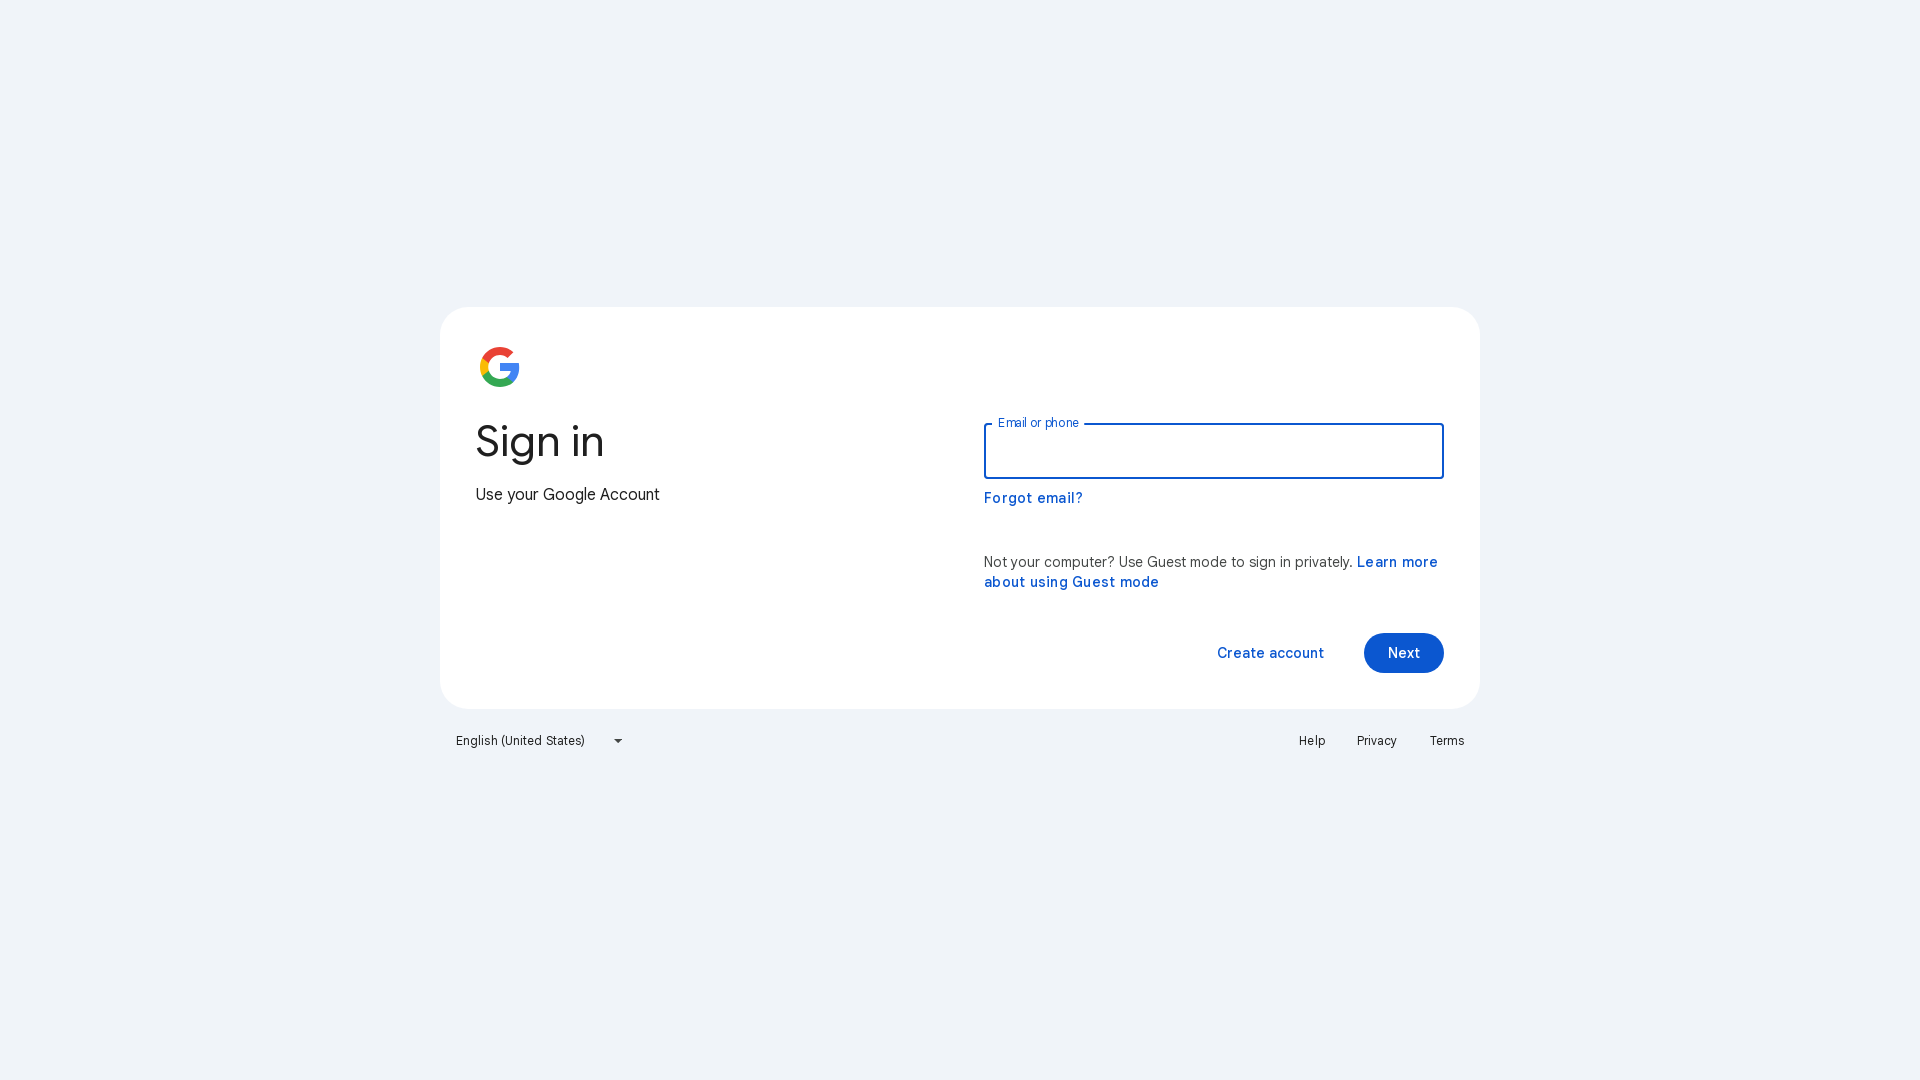